Tests browser window/tab handling by clicking a button to open a new tab, switching to the new tab, interacting with elements, handling an alert dialog, closing the tab, and returning to the parent window to fill a form field.

Starting URL: https://www.hyrtutorials.com/p/window-handles-practice.html

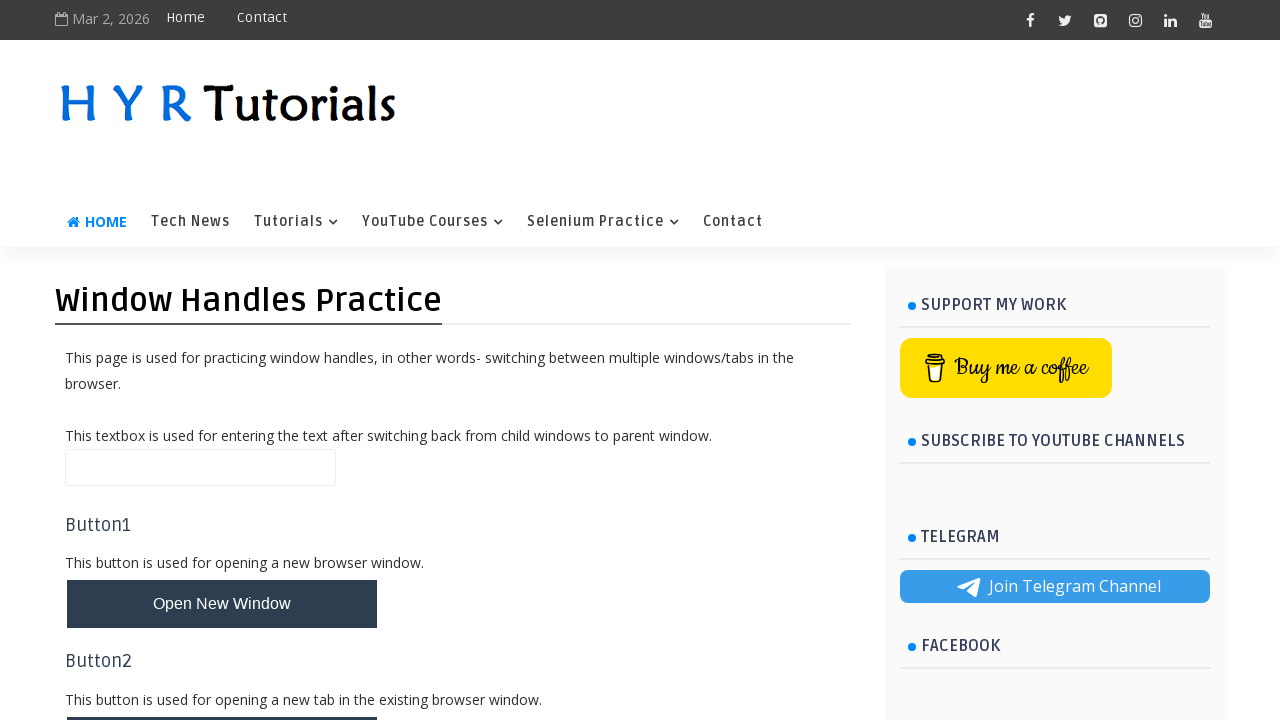

Clicked button to open new tab at (222, 696) on #newTabBtn
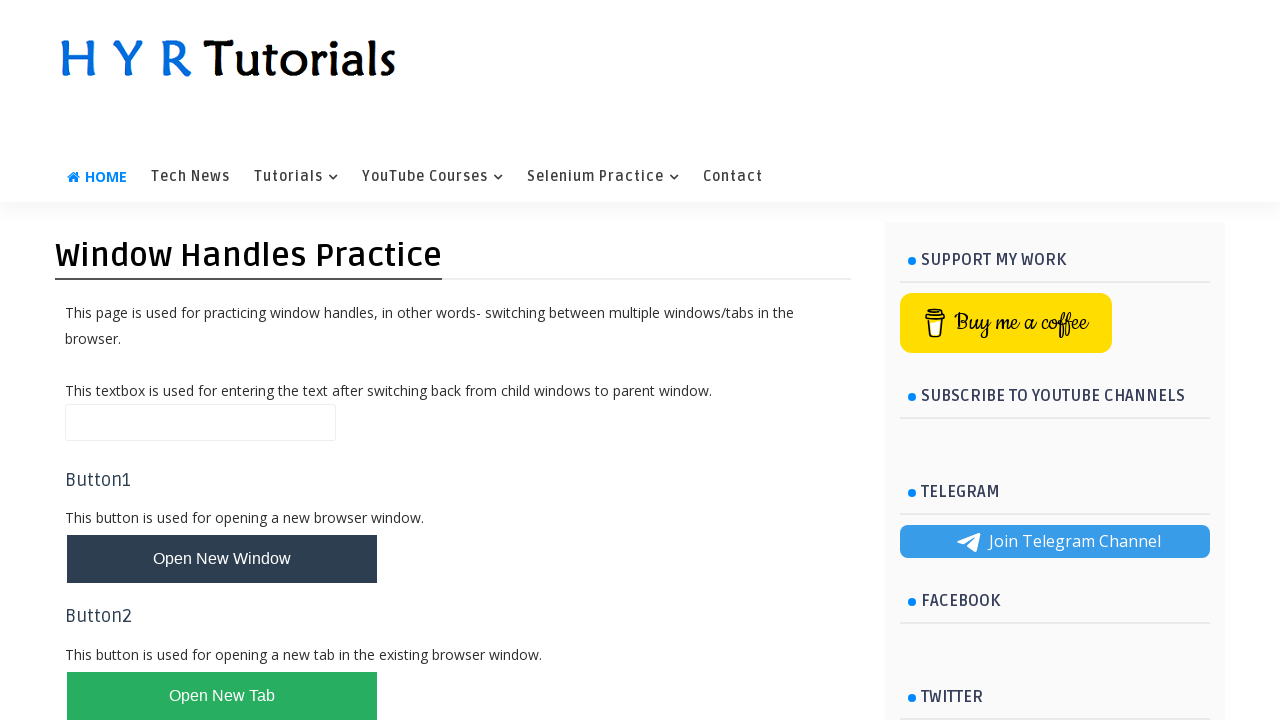

New tab opened and page object obtained
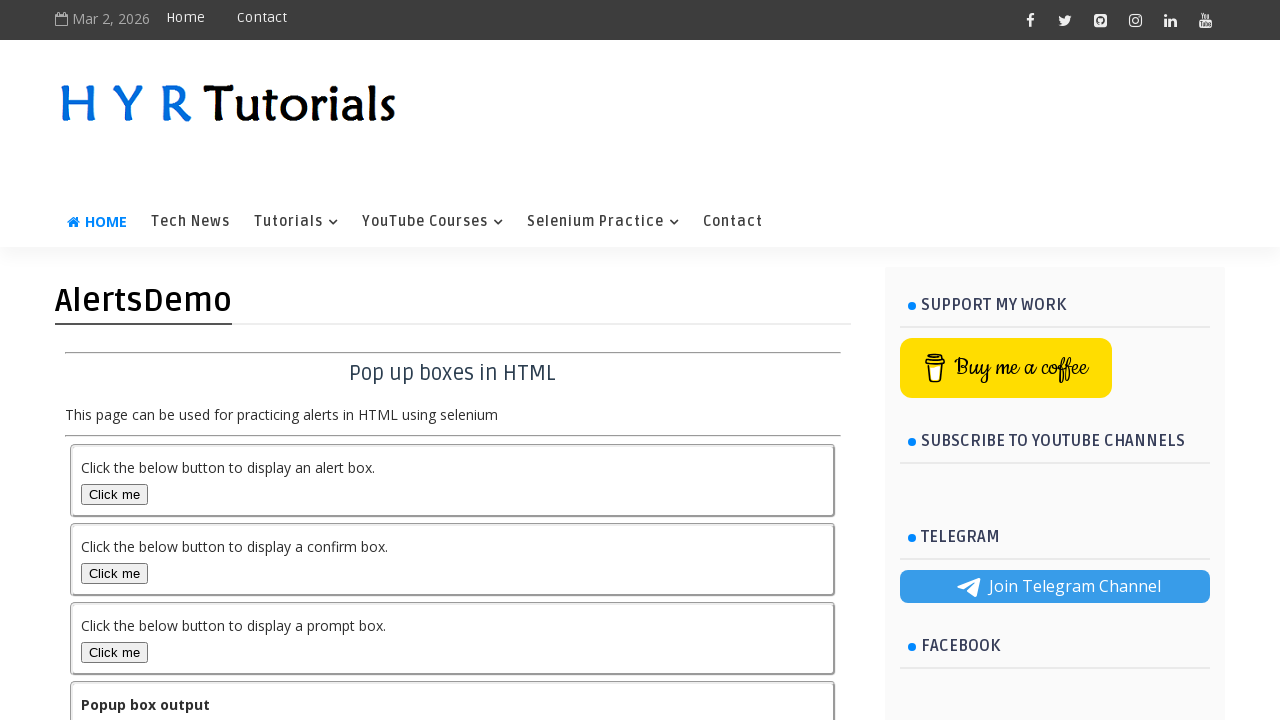

New tab page fully loaded
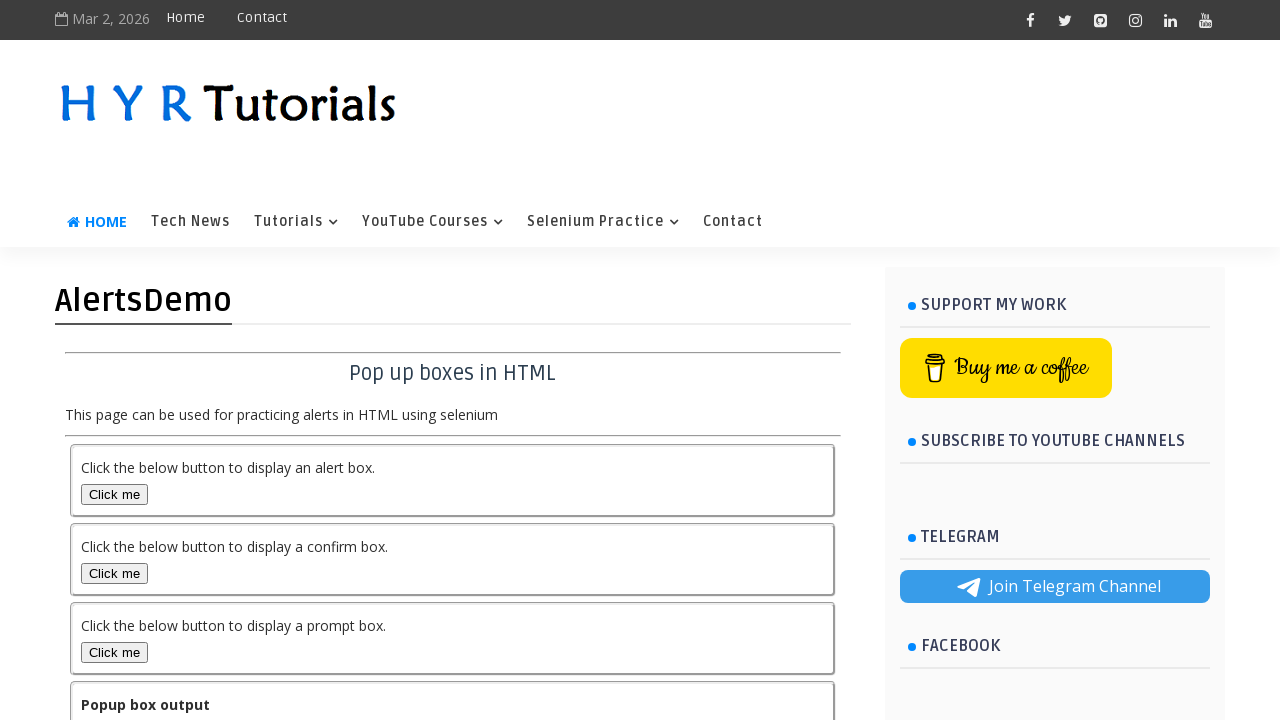

Retrieved output text from new tab: 

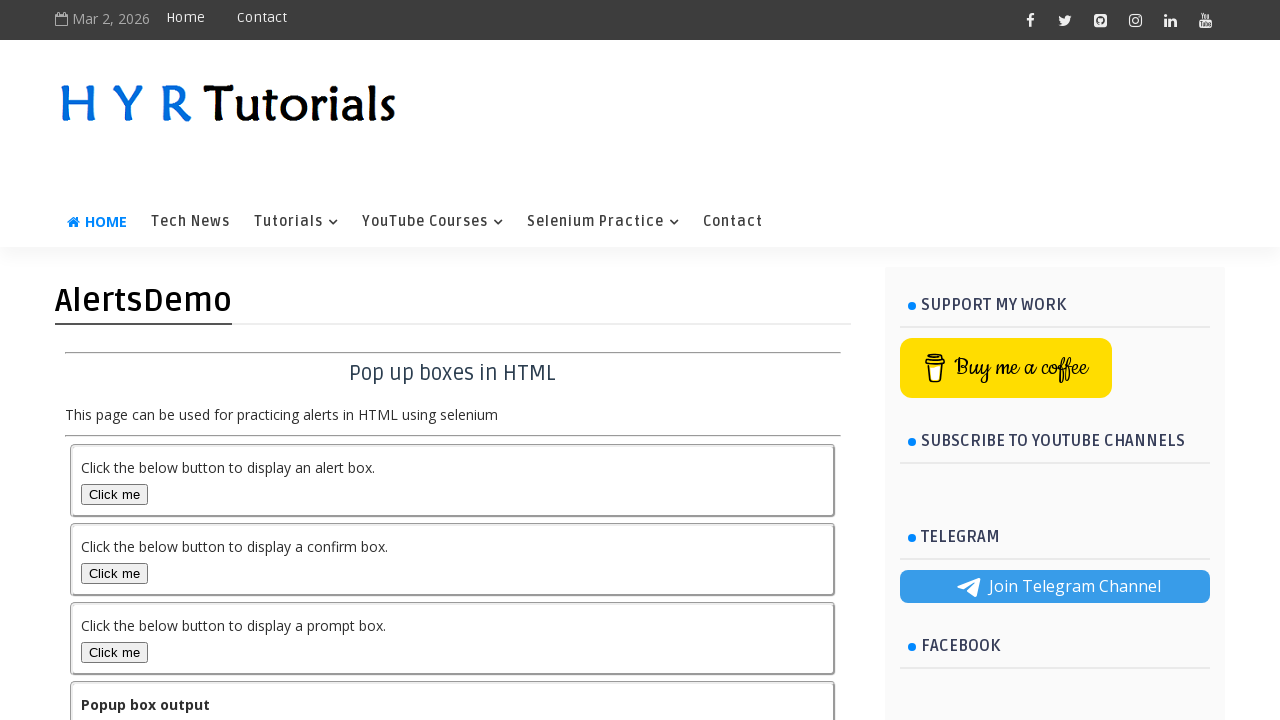

Clicked alert box button on new tab at (114, 494) on #alertBox
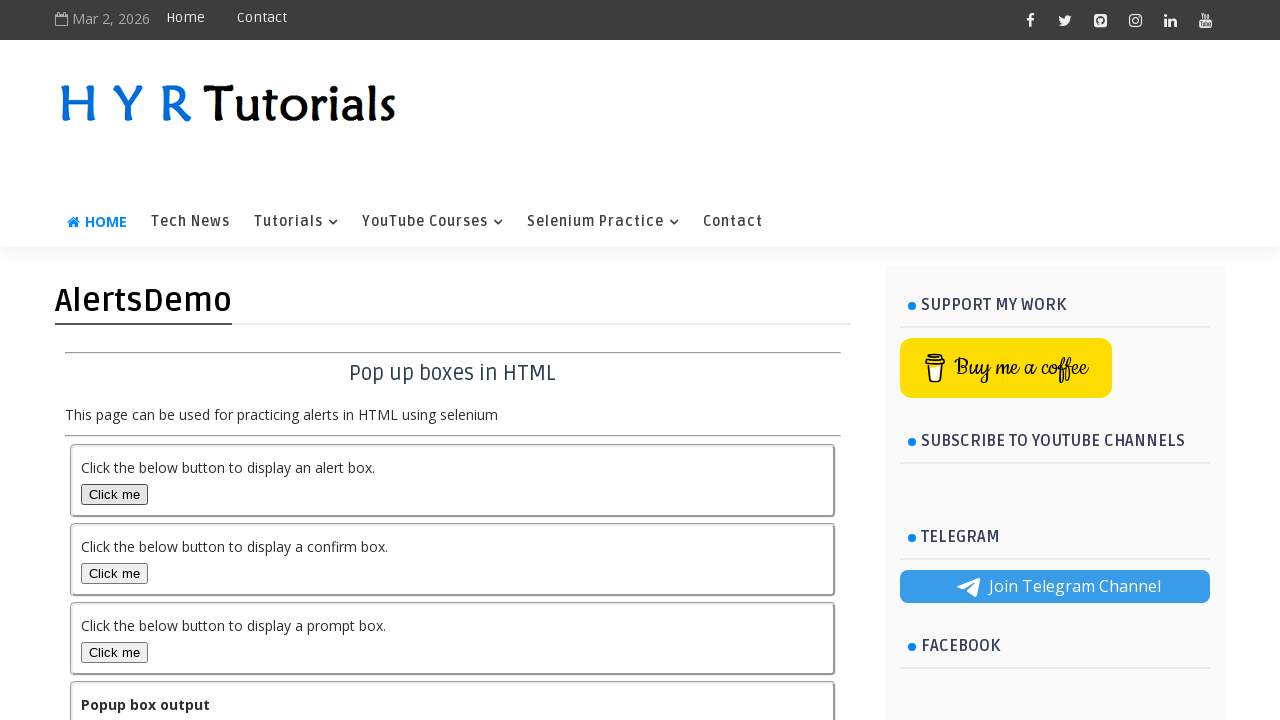

Set up dialog handler to accept alerts
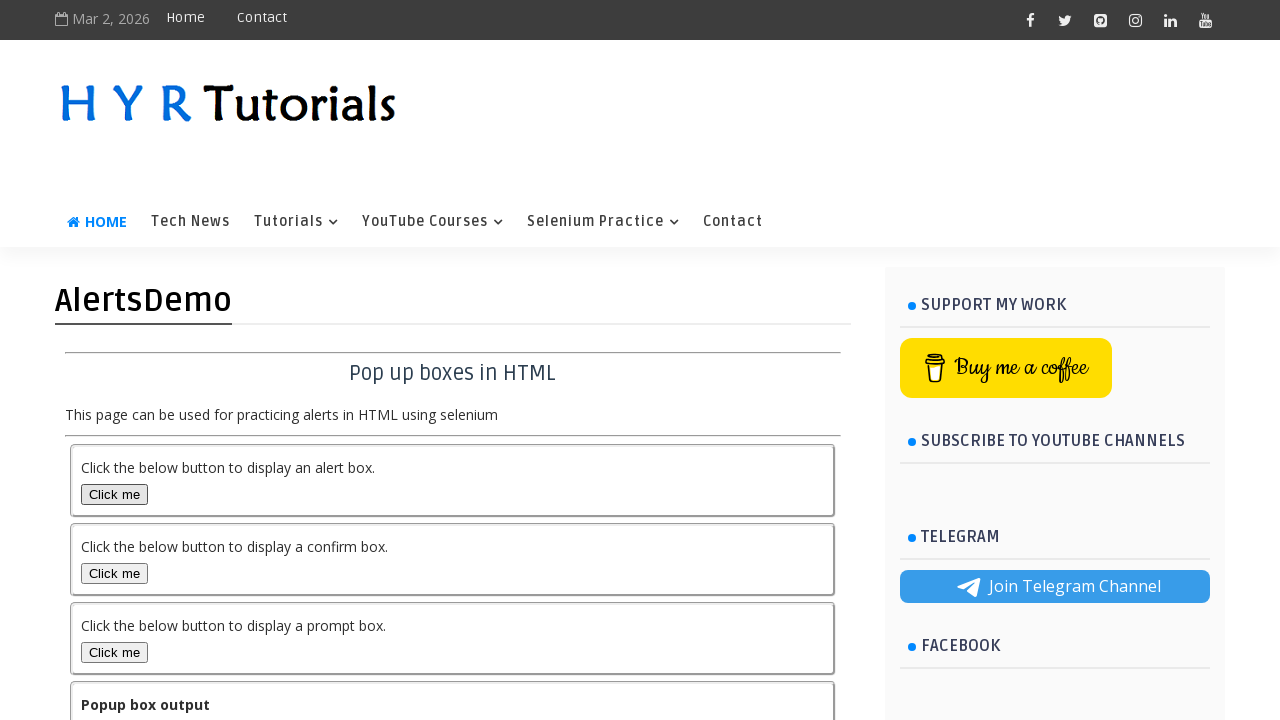

Clicked alert box button to trigger alert dialog at (114, 494) on #alertBox
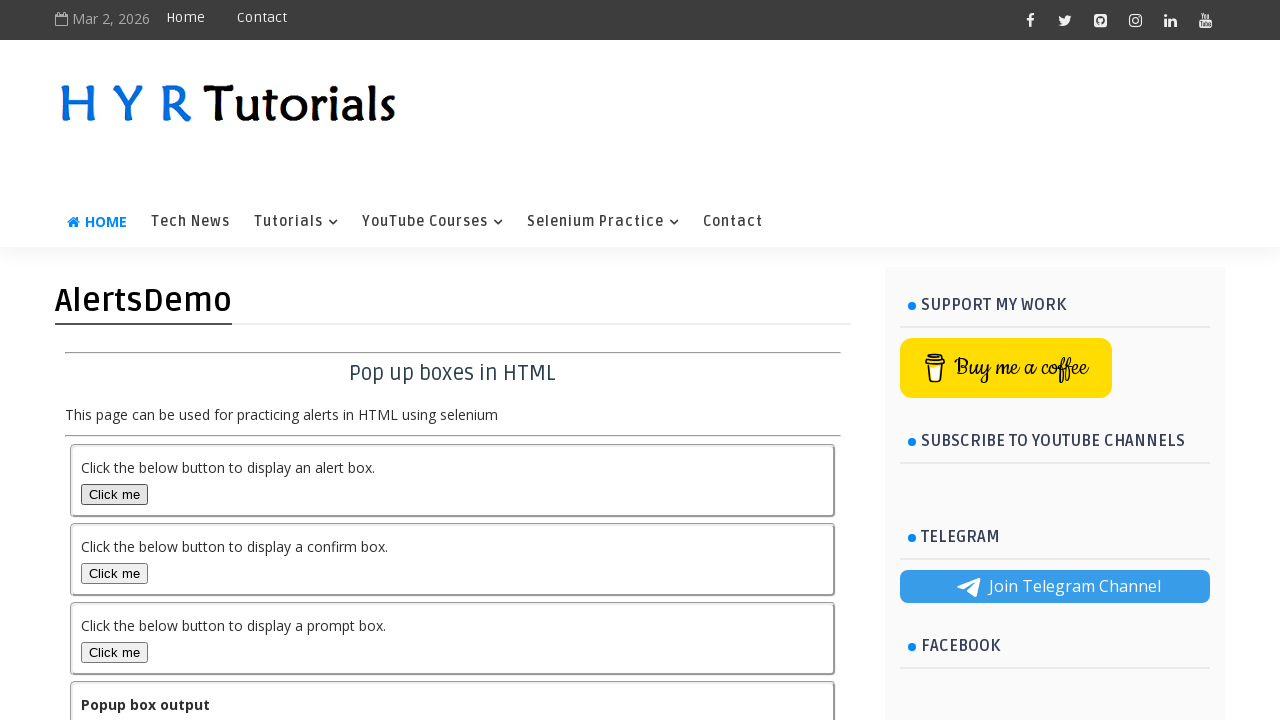

Retrieved output text after alert: You selected alert popup
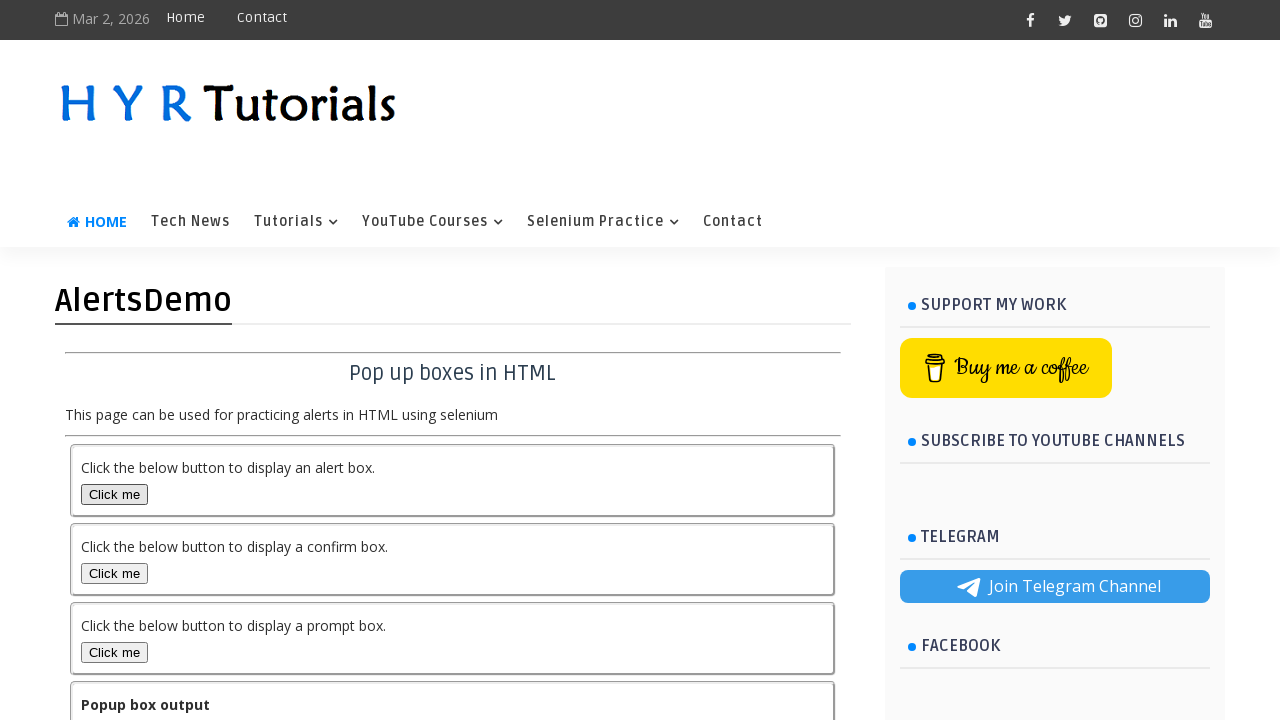

Closed the new tab
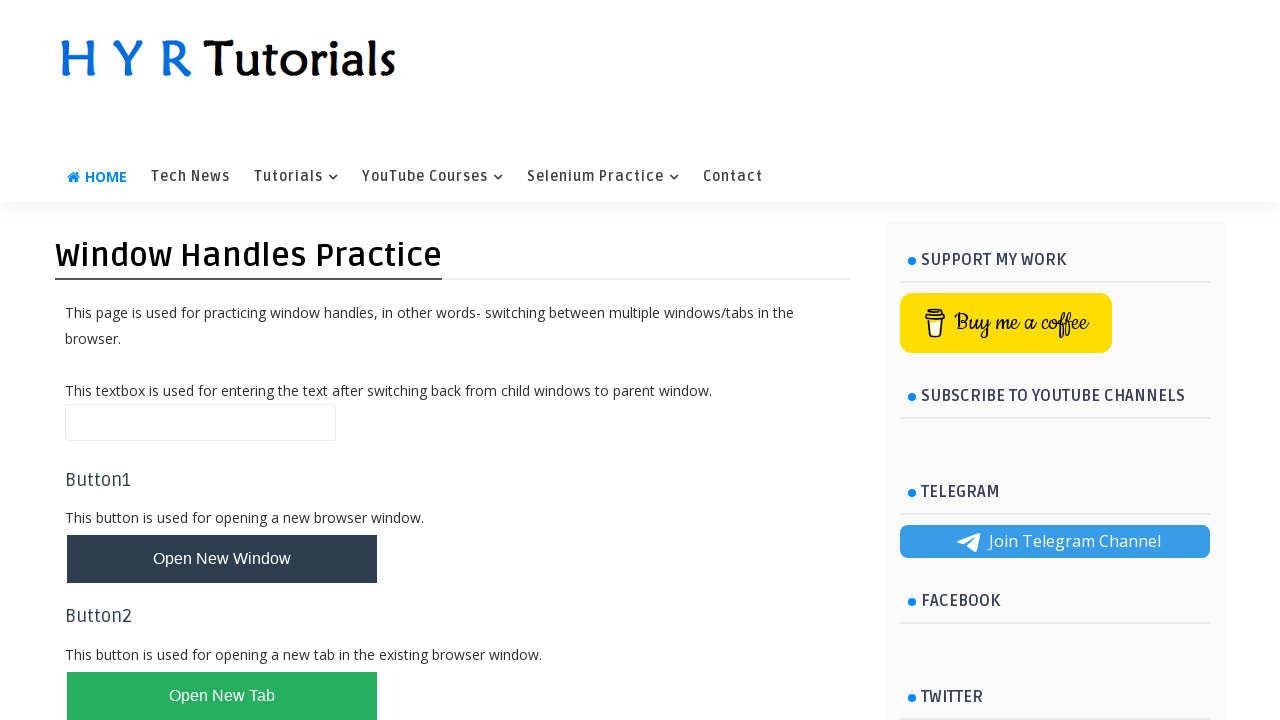

Filled name field with 'HYR TUtorials' on parent page on #name
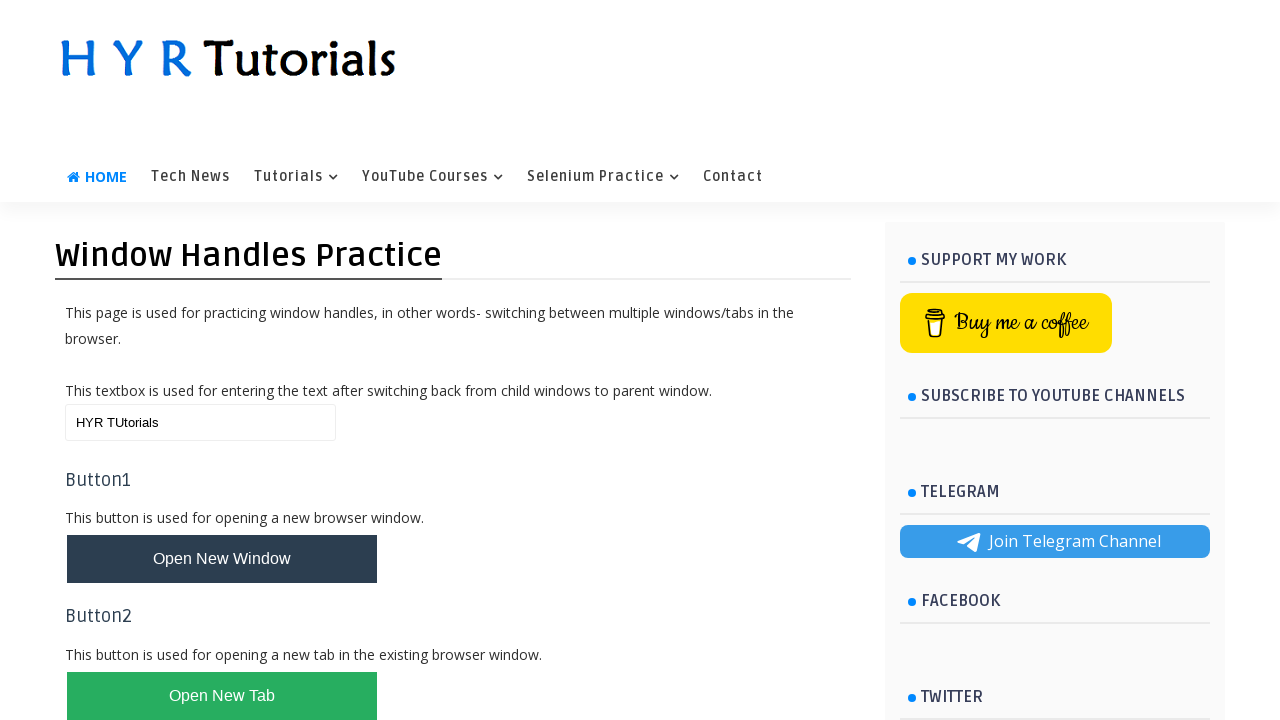

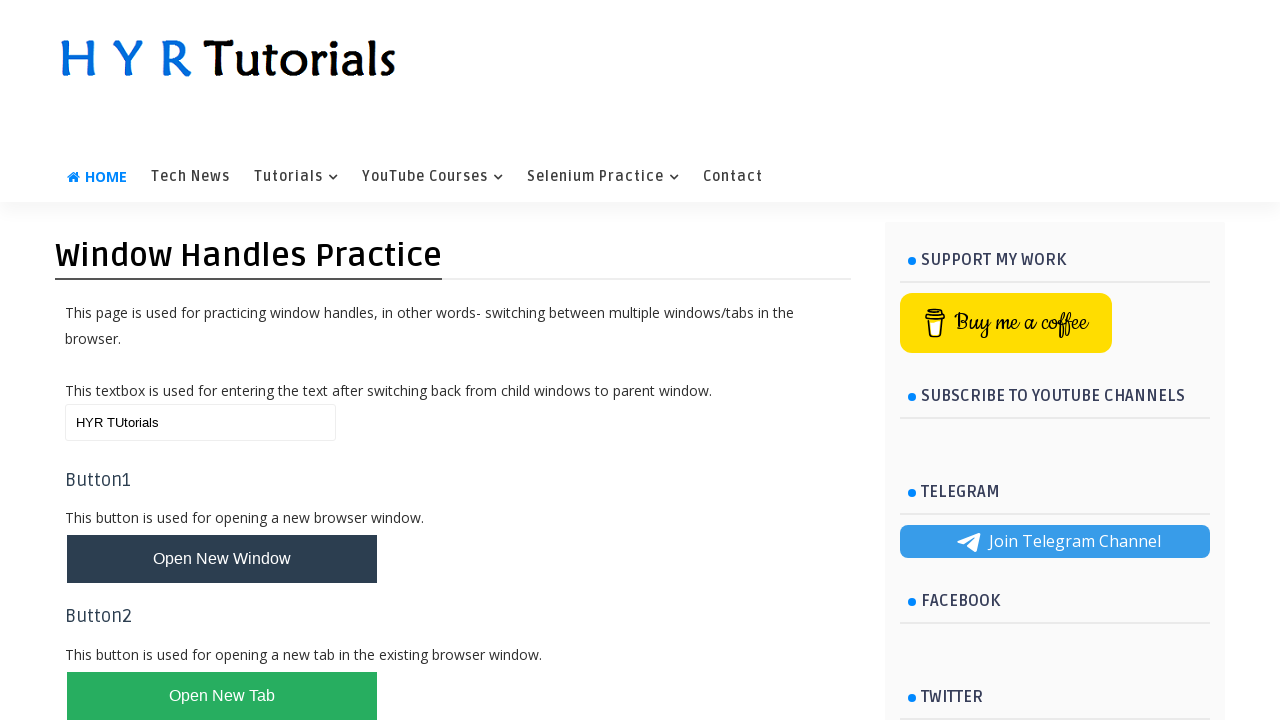